Tests browser window handling by clicking a link that opens a new window/tab, switching to the child window, closing it, and switching back to the parent window.

Starting URL: https://opensource-demo.orangehrmlive.com/web/index.php/auth/login

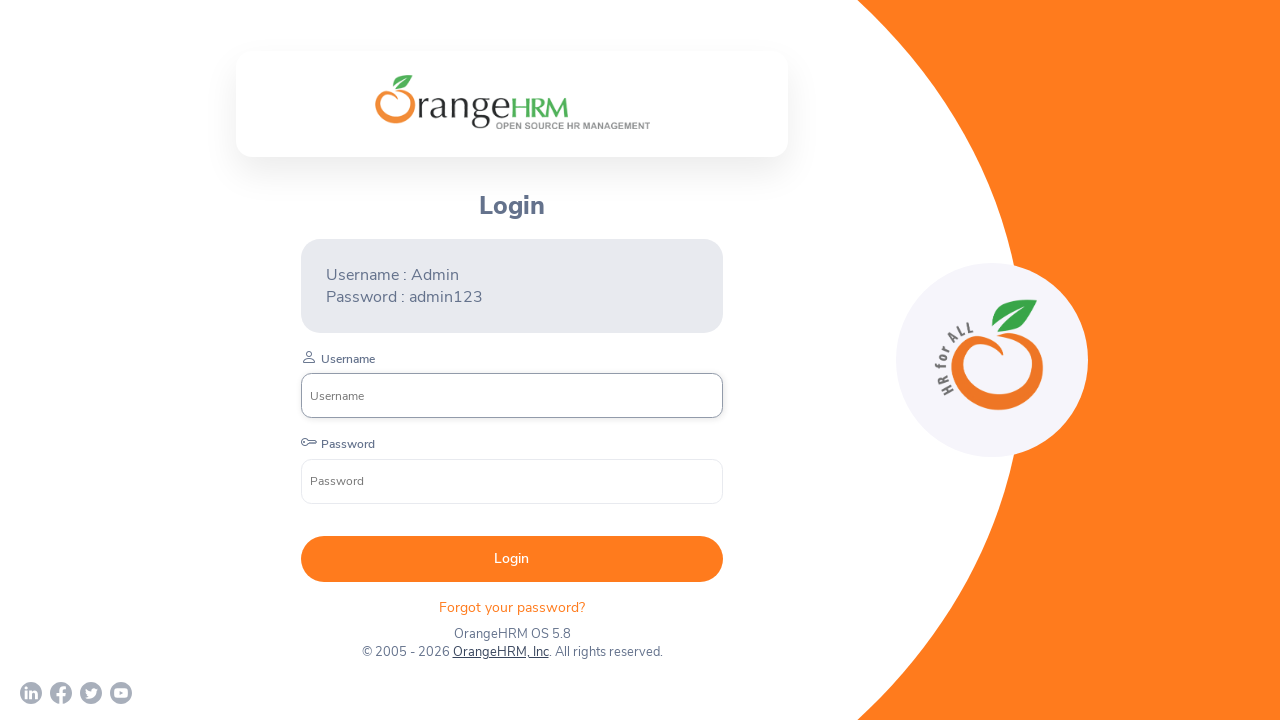

Waited for page to load (networkidle)
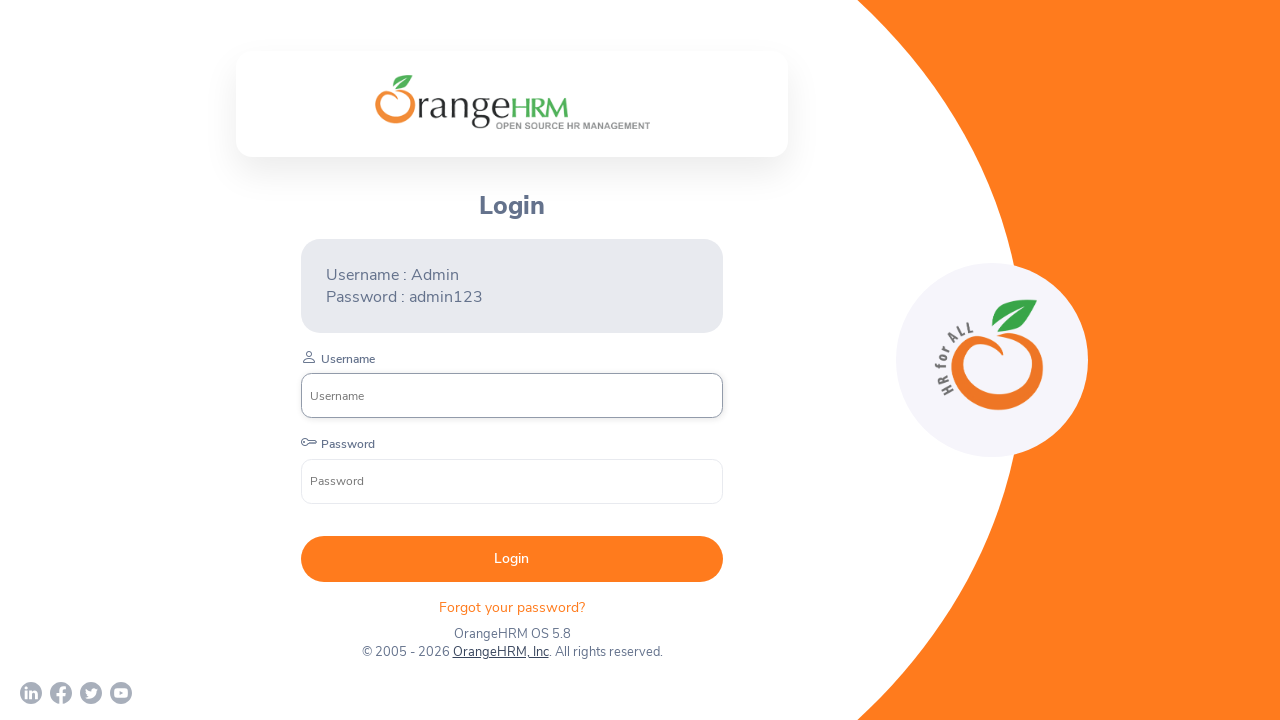

Clicked on Twitter link to open new window/tab at (91, 693) on a[href*='twitter']
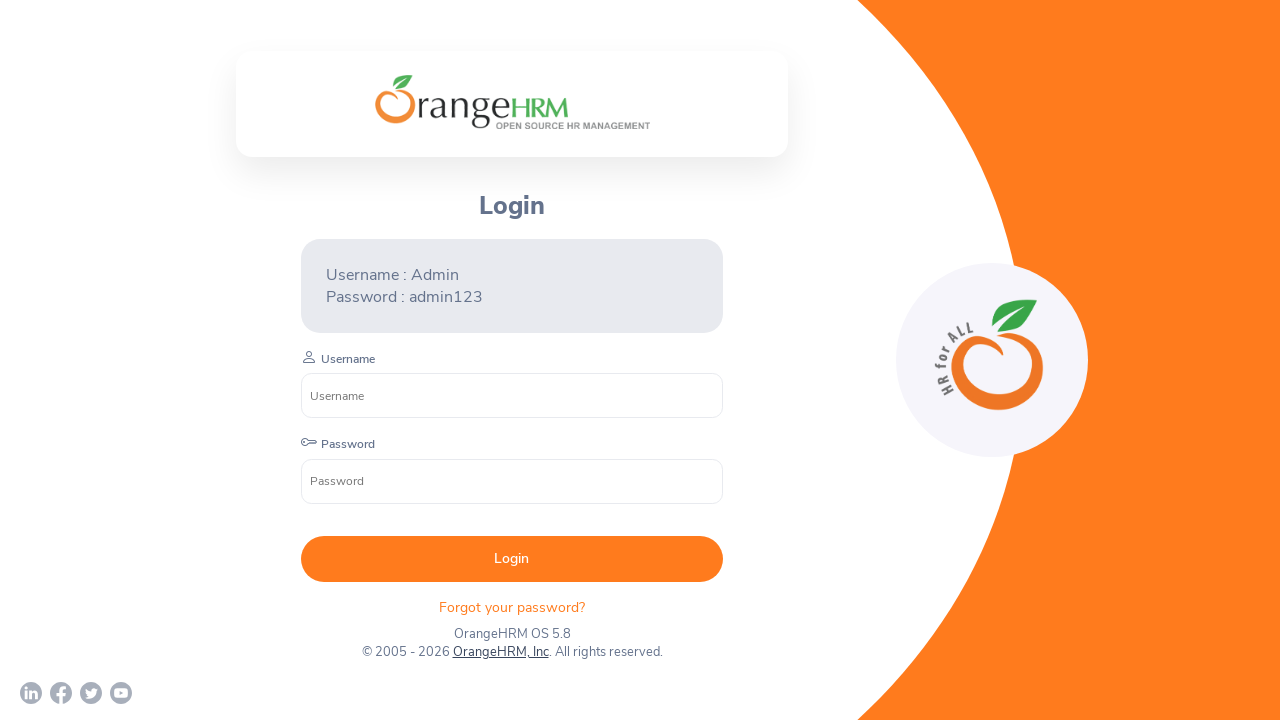

Obtained reference to child window/tab
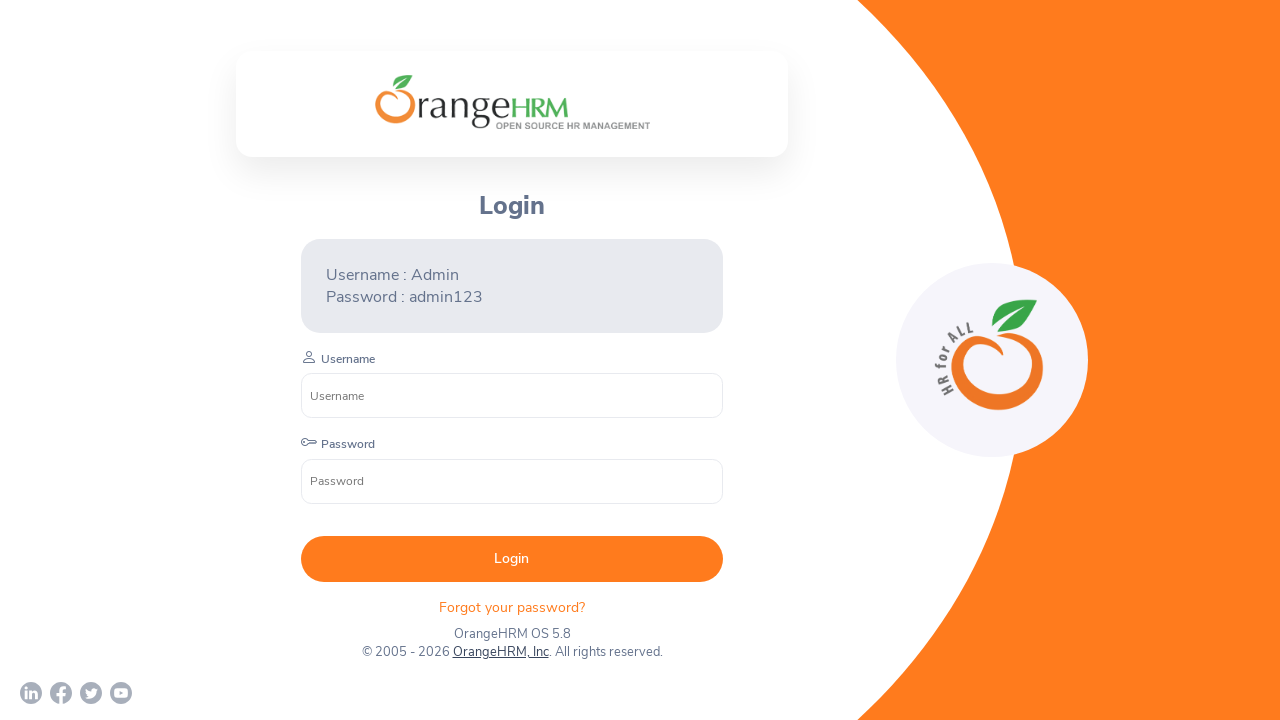

Child window loaded (domcontentloaded)
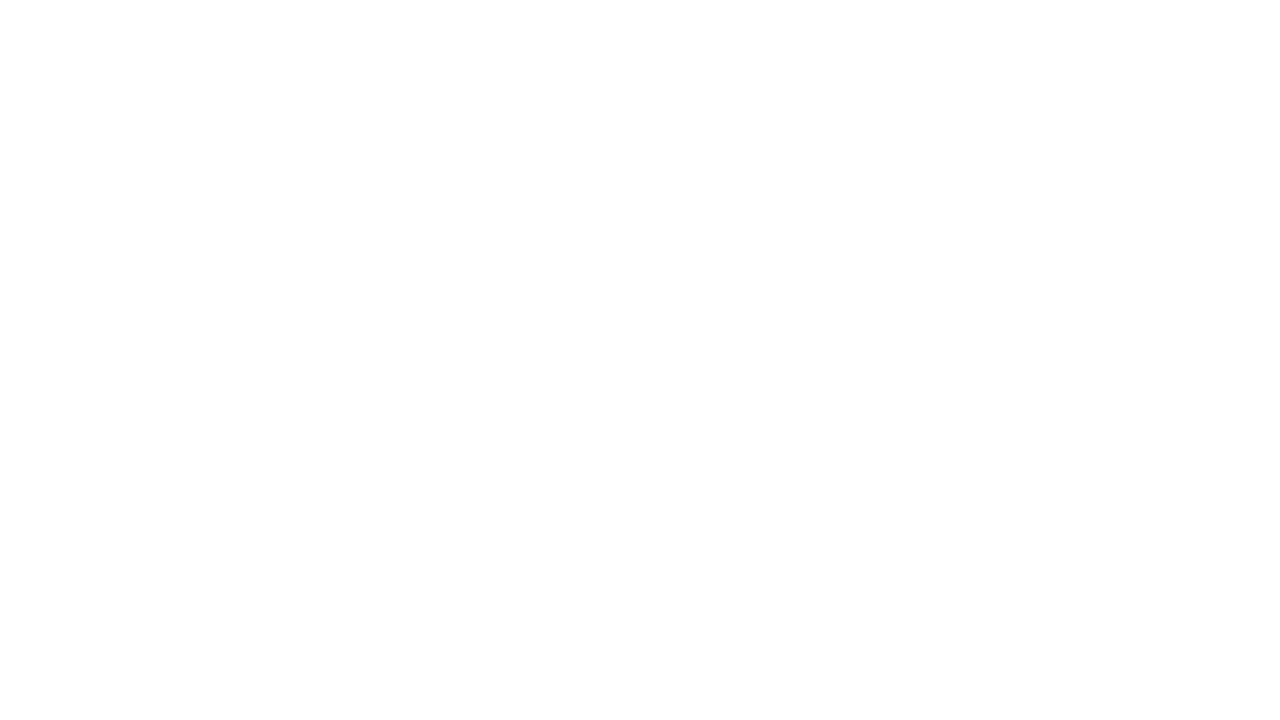

Verified child window URL: chrome-error://chromewebdata/
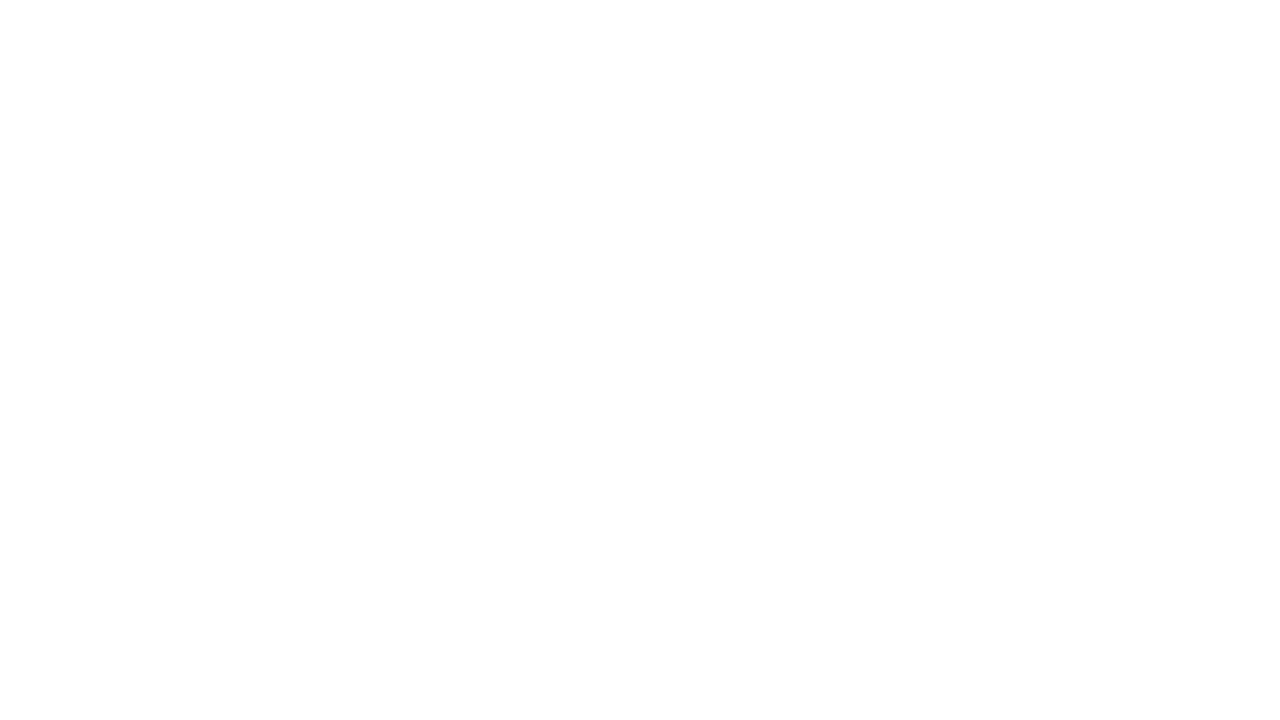

Closed child window/tab
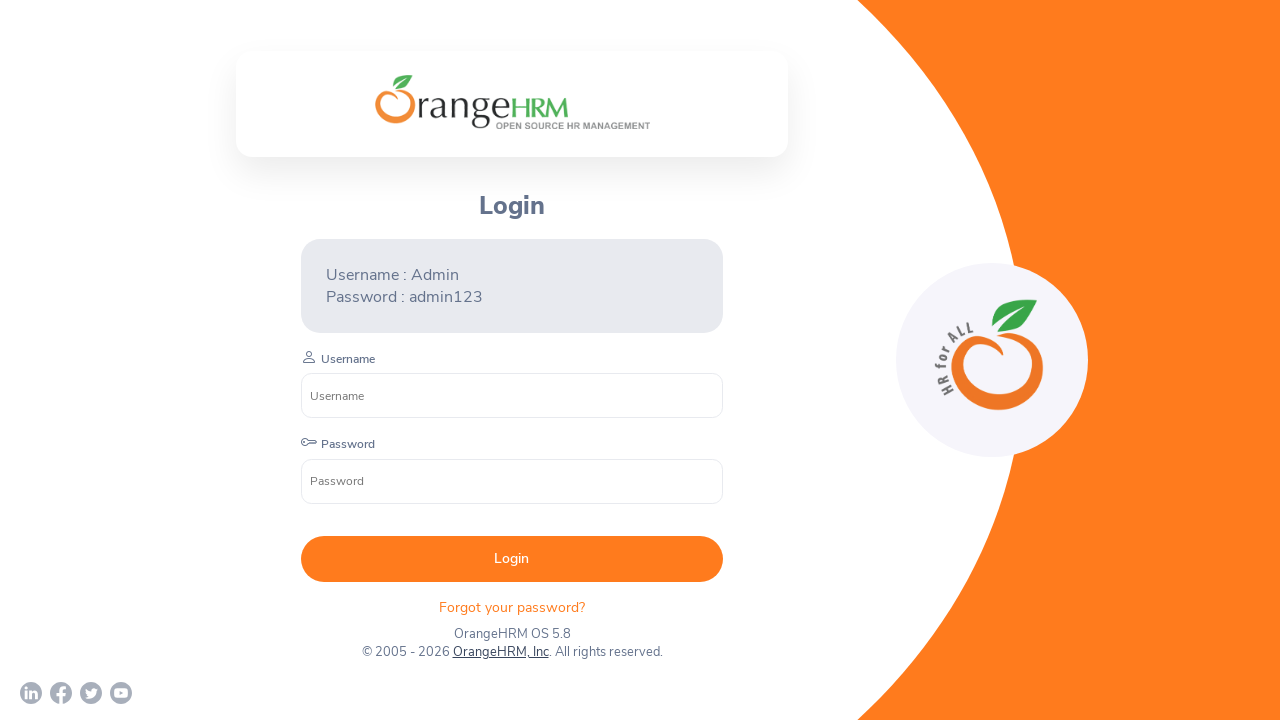

Verified parent window URL: https://opensource-demo.orangehrmlive.com/web/index.php/auth/login
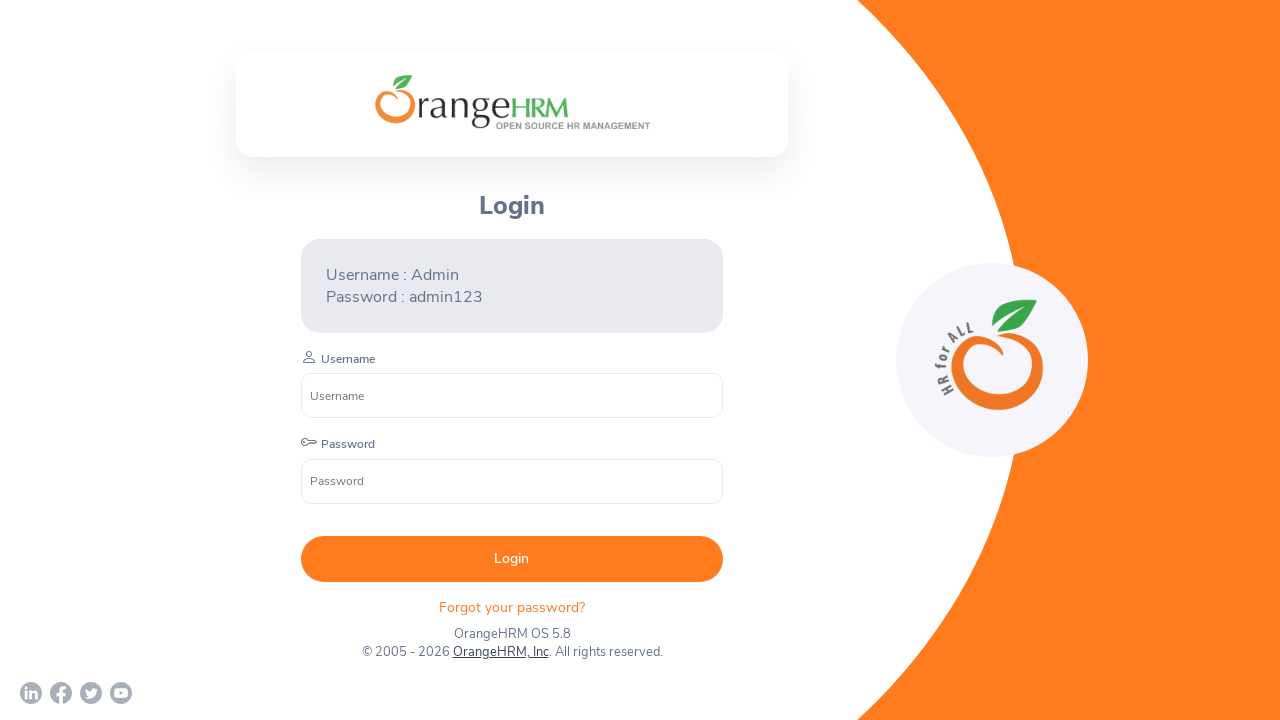

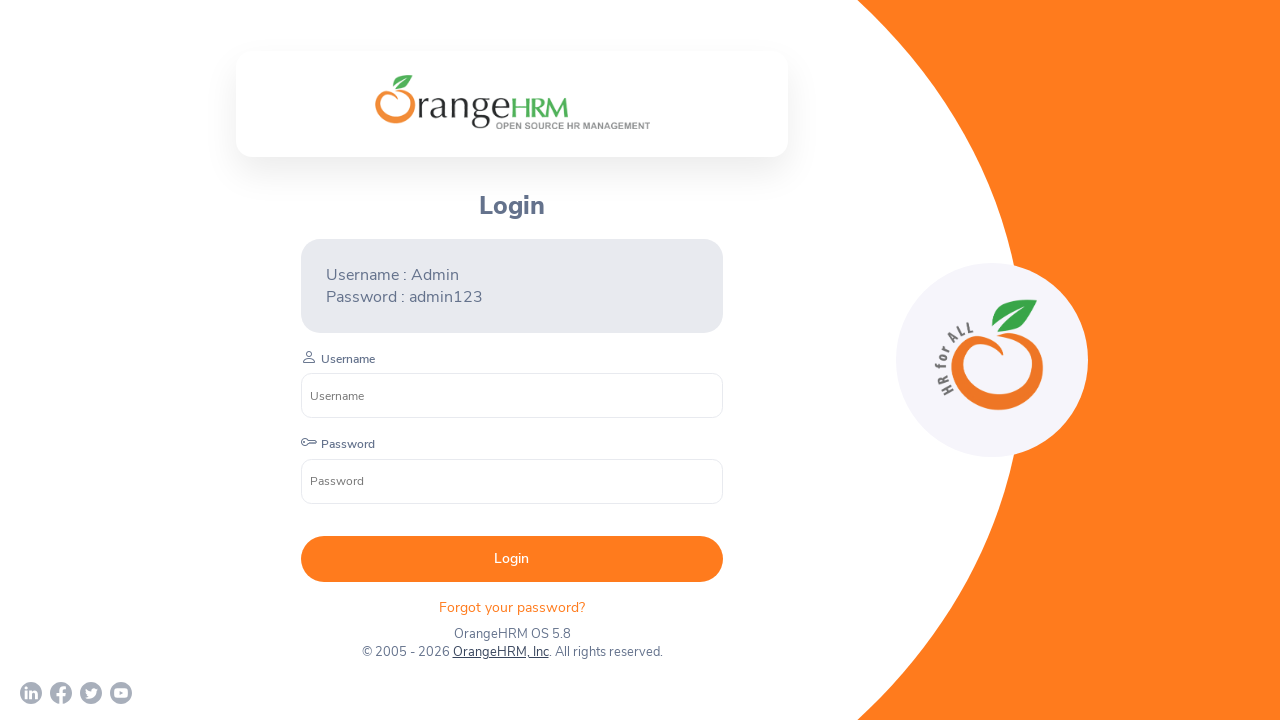